Navigates to the Playwright documentation website and clicks on the Docs link in the navigation

Starting URL: https://playwright.dev/

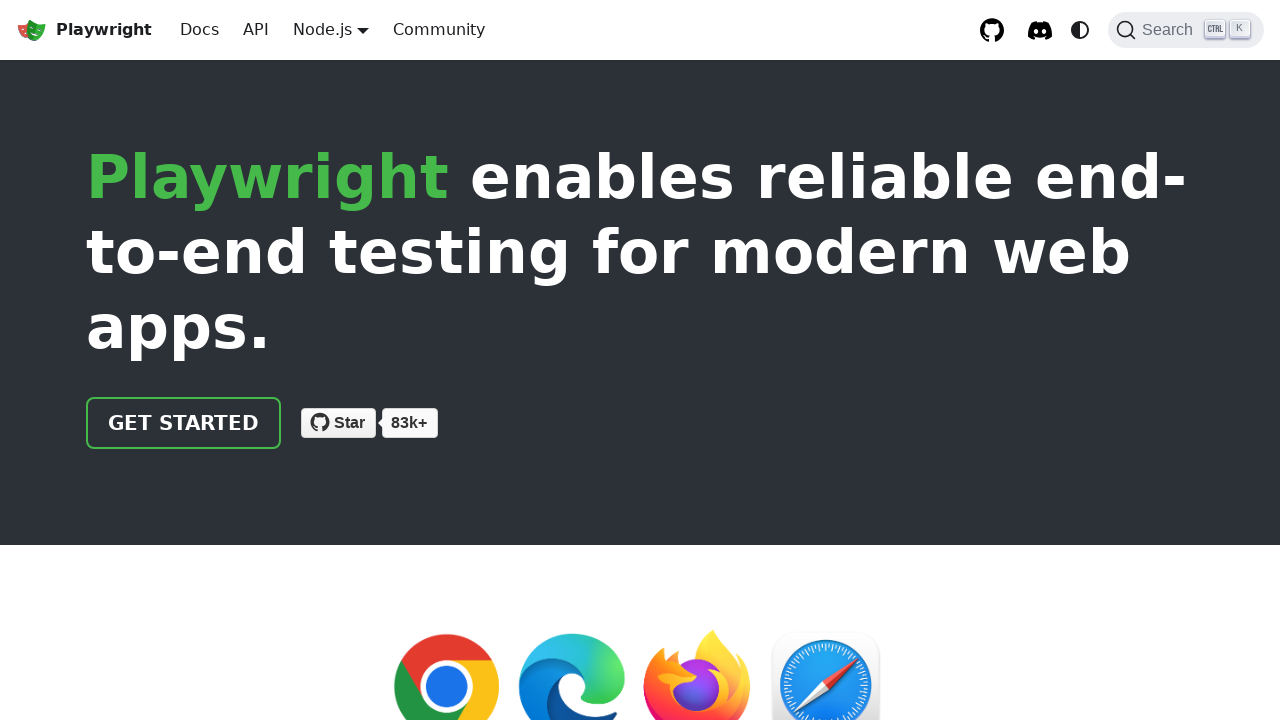

Navigated to Playwright documentation website
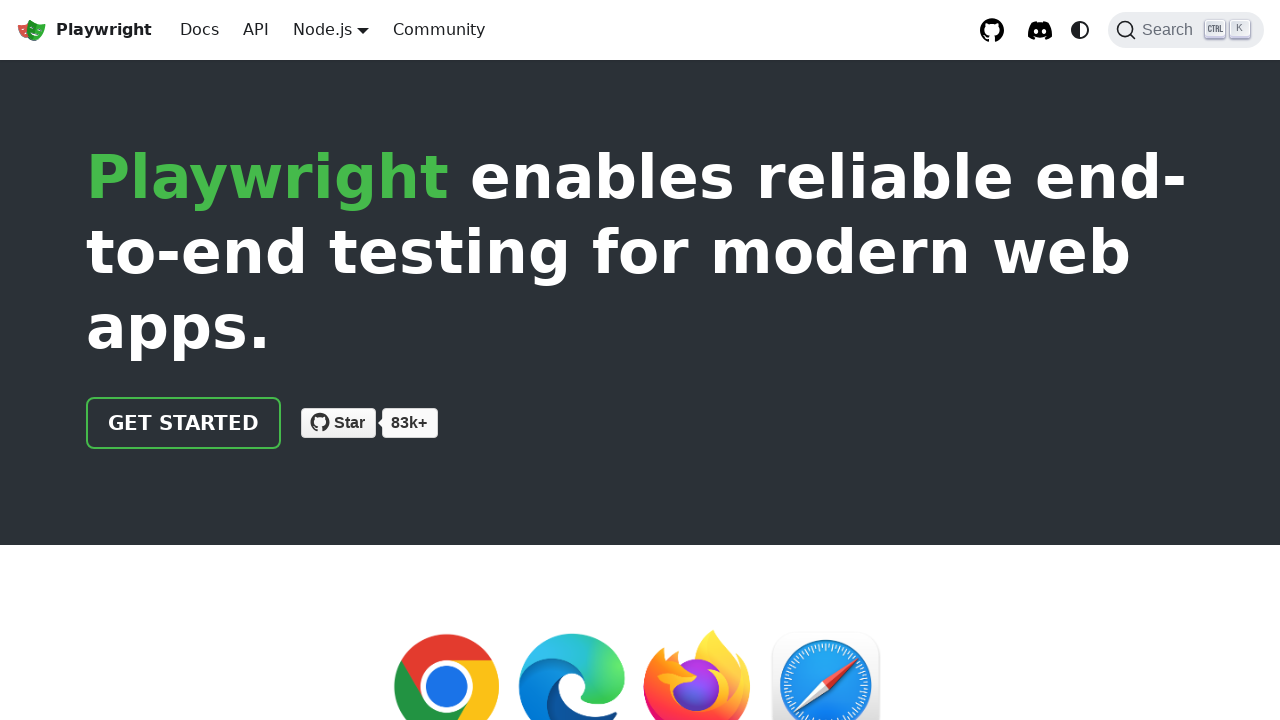

Clicked on the Docs link in navigation at (200, 30) on internal:role=link[name="Docs"i]
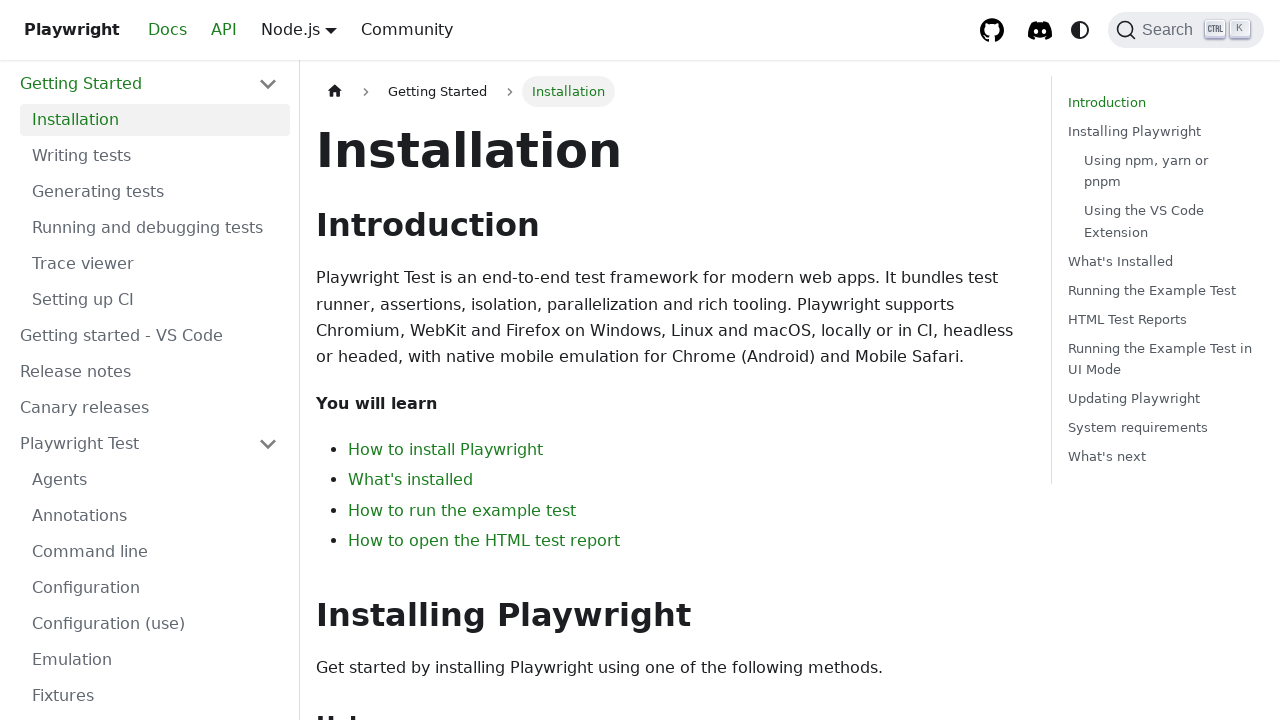

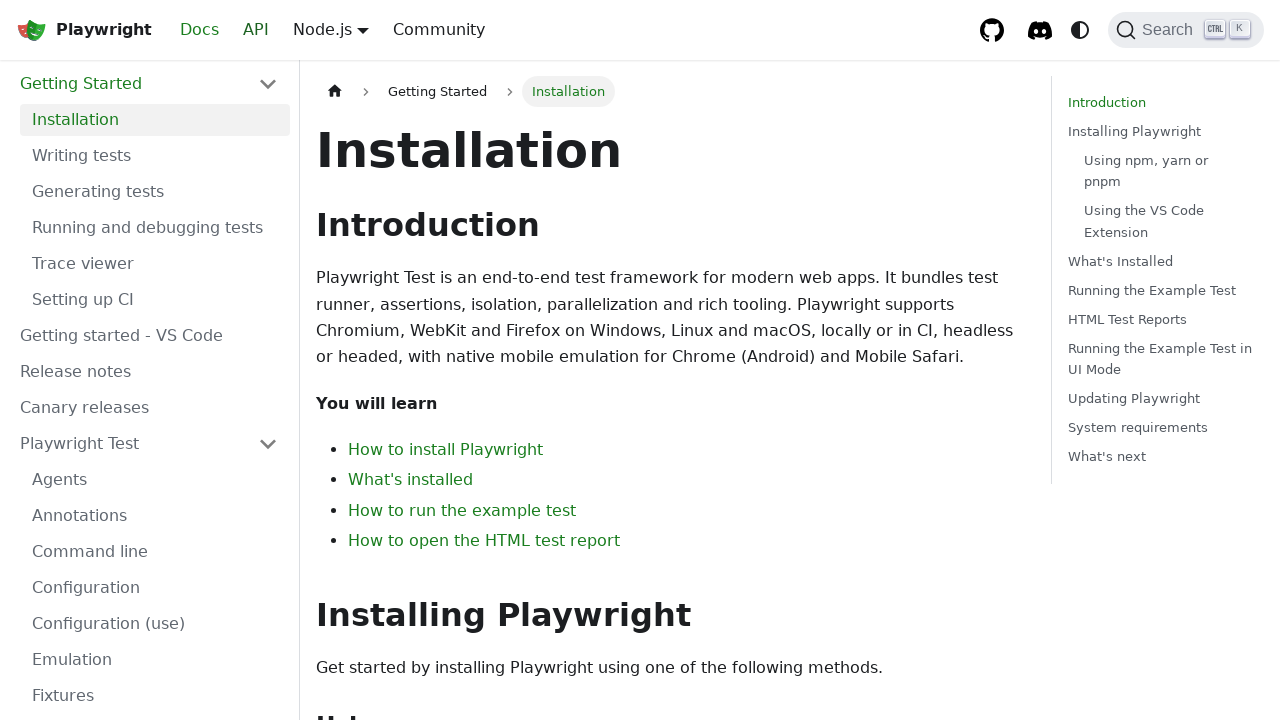